Tests jQuery UI selectmenu dropdown by clicking to open it, waiting for items to load, then selecting the item with value "8"

Starting URL: https://jqueryui.com/resources/demos/selectmenu/default.html

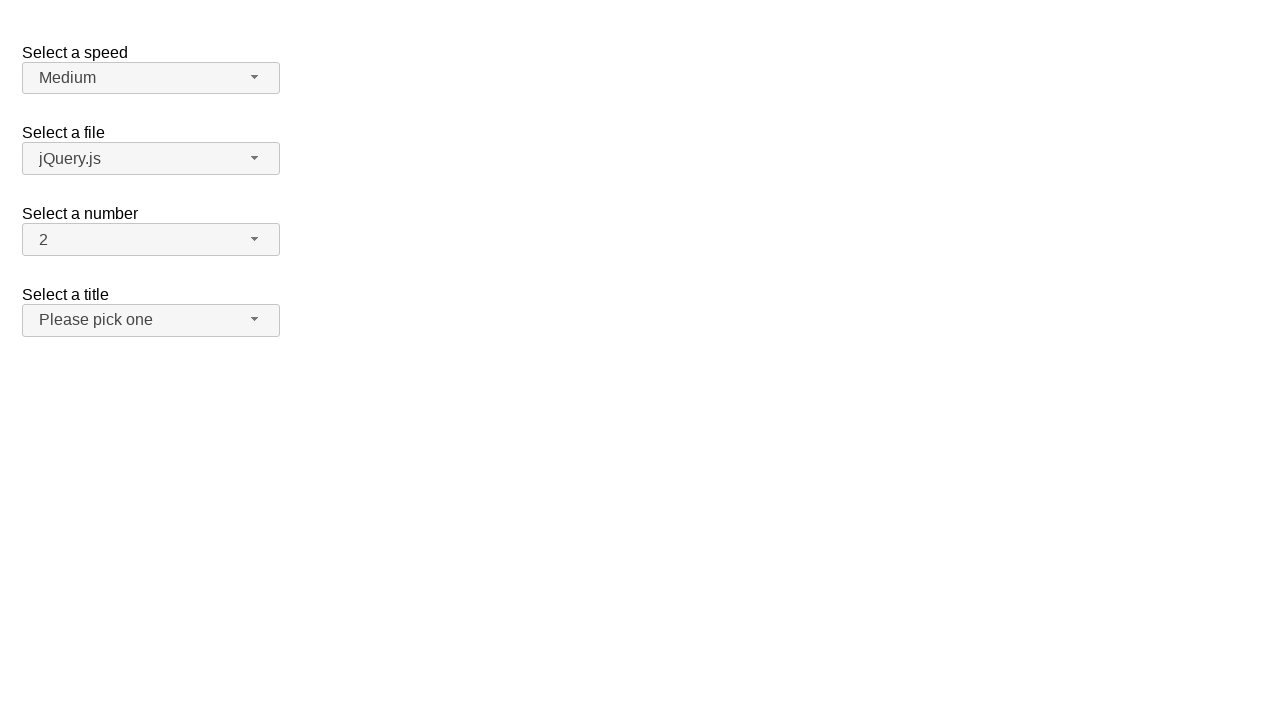

Clicked on the number dropdown button to open it at (151, 240) on span#number-button
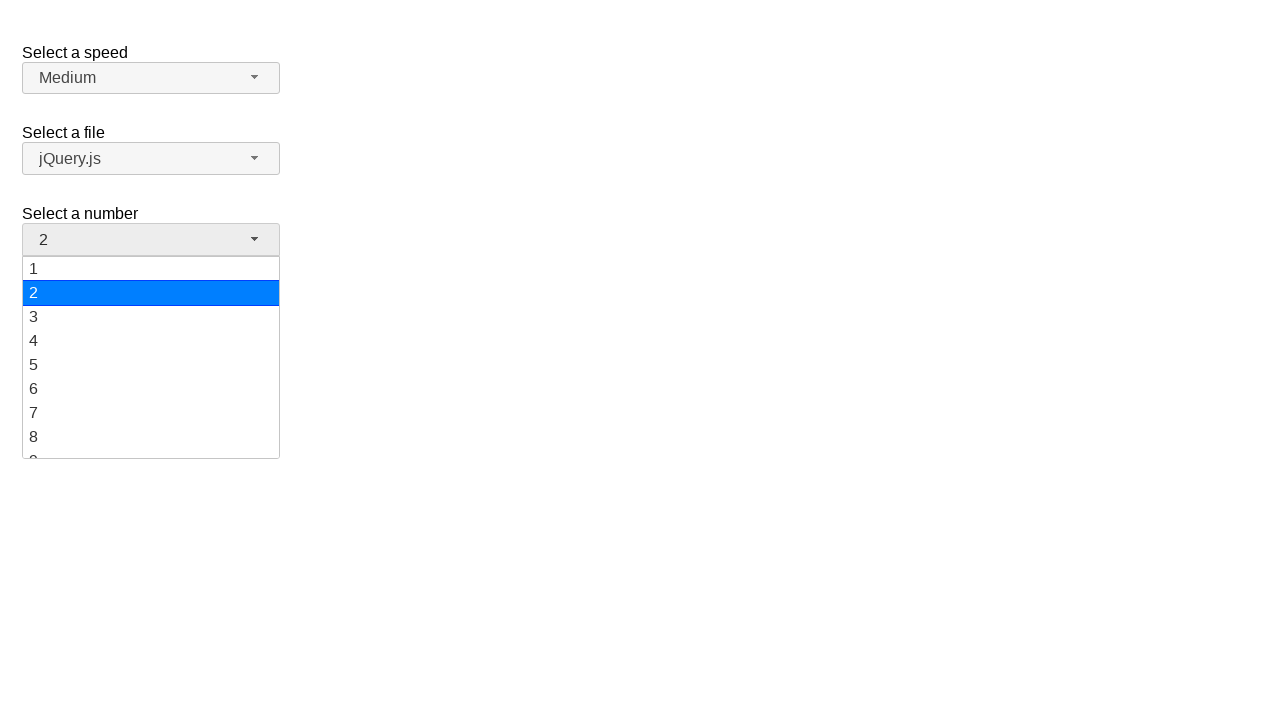

Dropdown items loaded and became visible
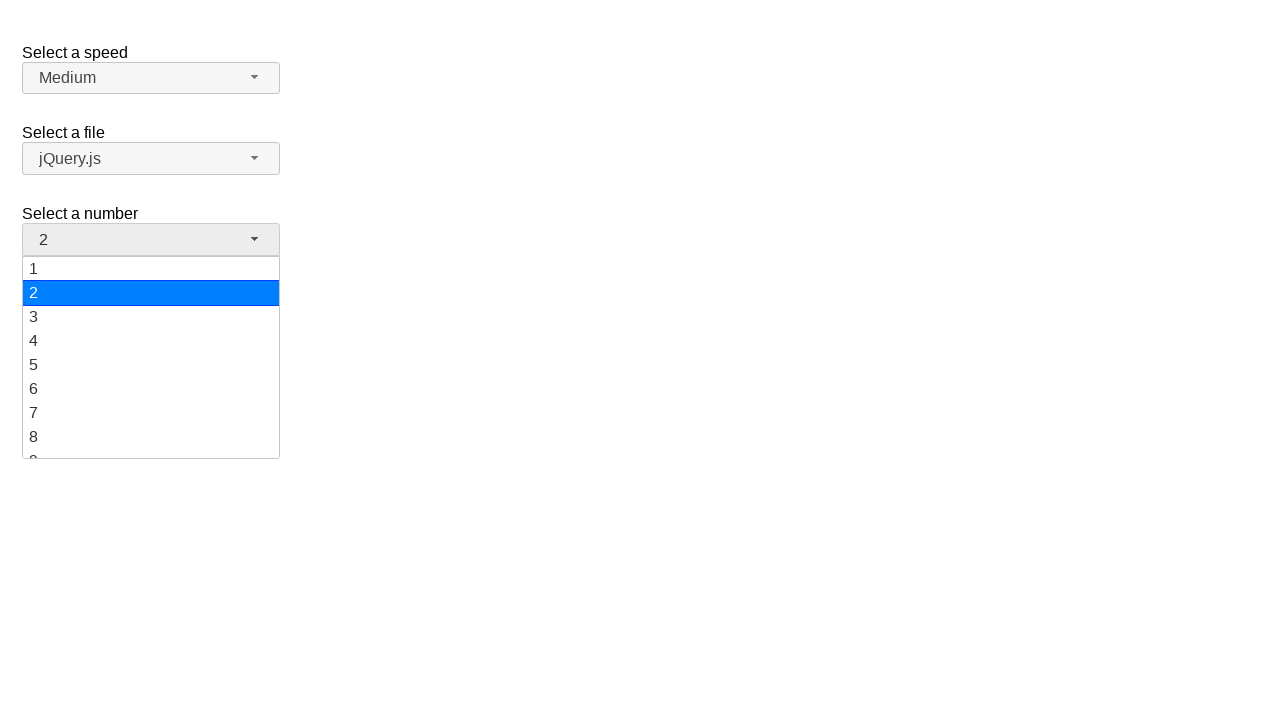

Retrieved all dropdown menu items
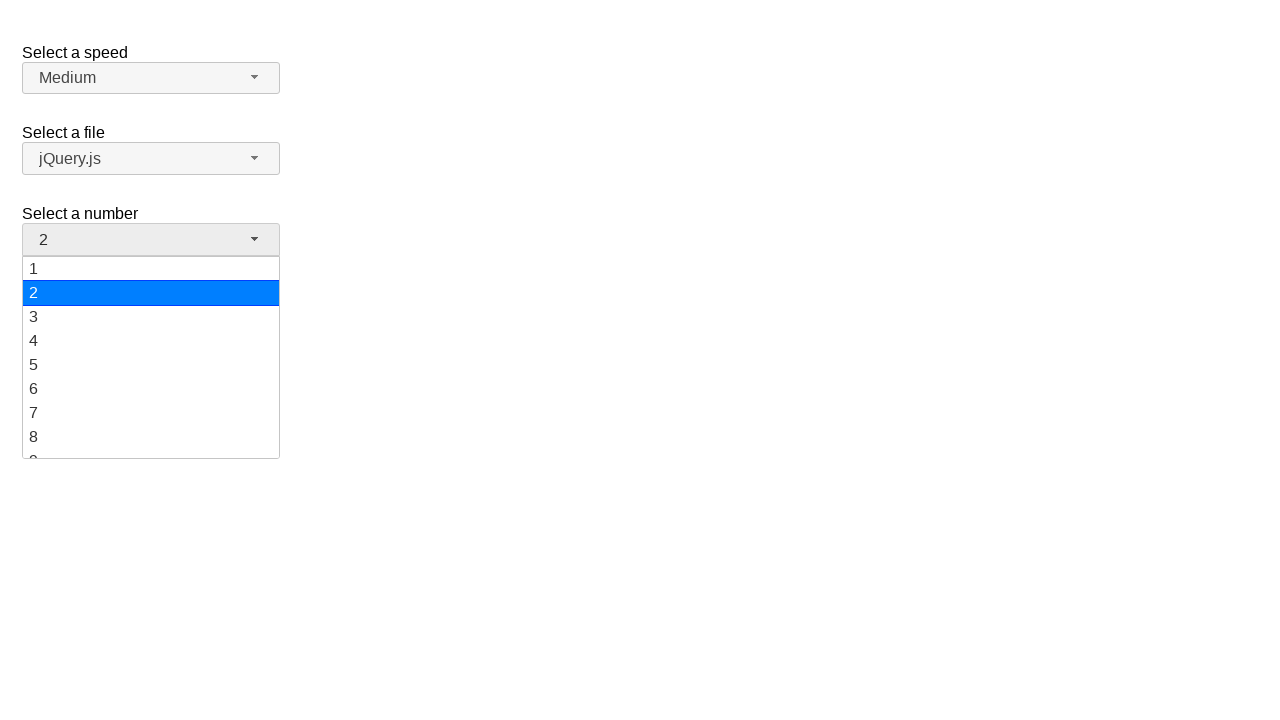

Selected item with value '8' from dropdown at (151, 437) on ul#number-menu div >> nth=7
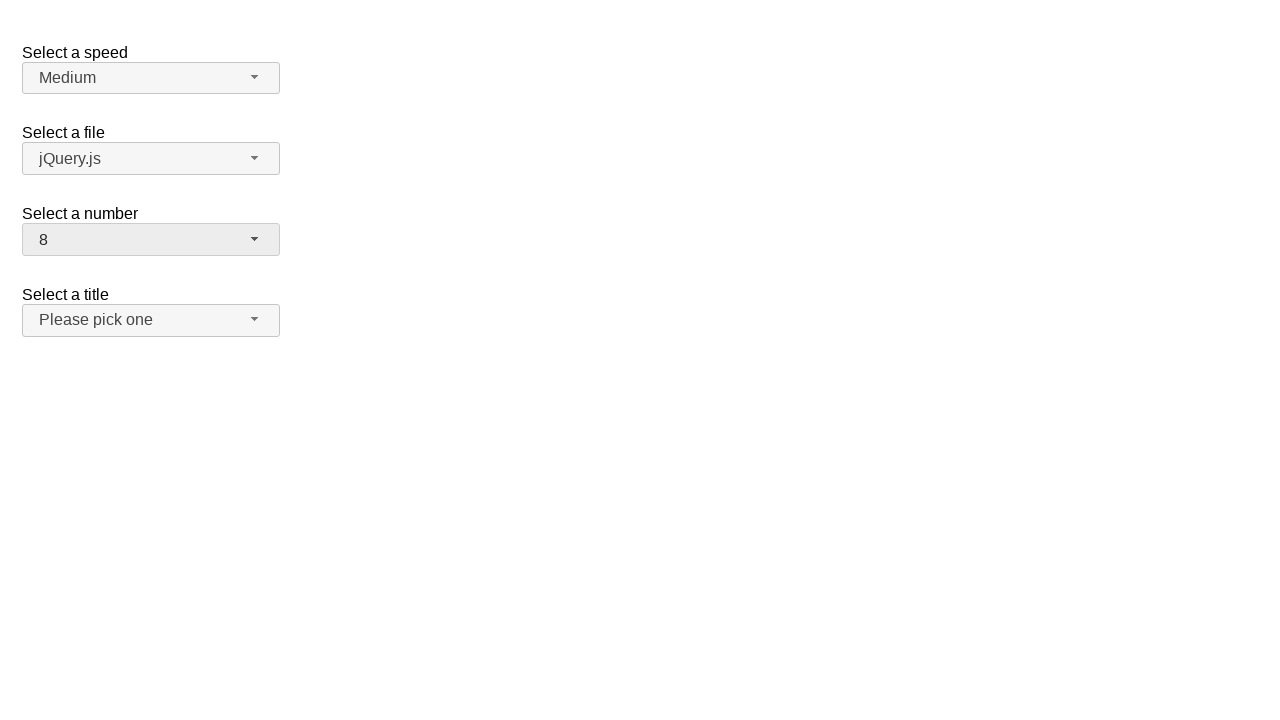

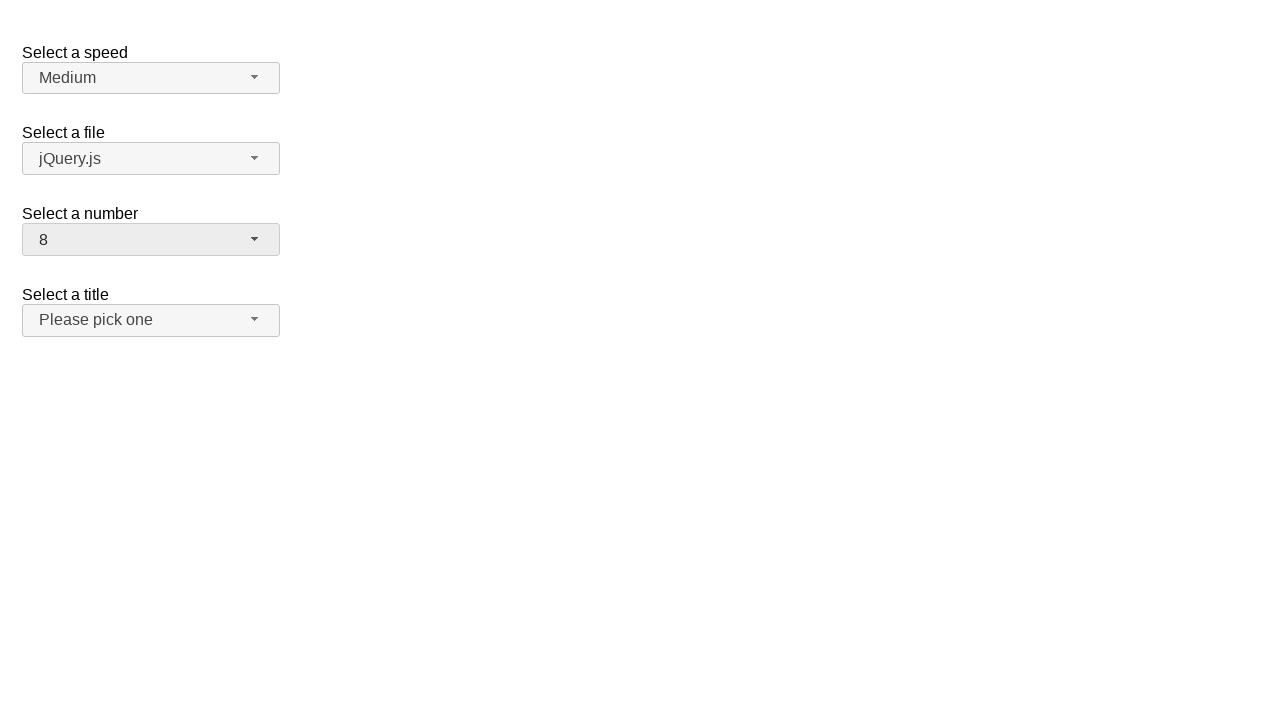